Tests submitting the feedback form without entering any data and verifies the confirmation page shows empty/null values with correctly styled Yes and No buttons.

Starting URL: https://kristinek.github.io/site/tasks/provide_feedback

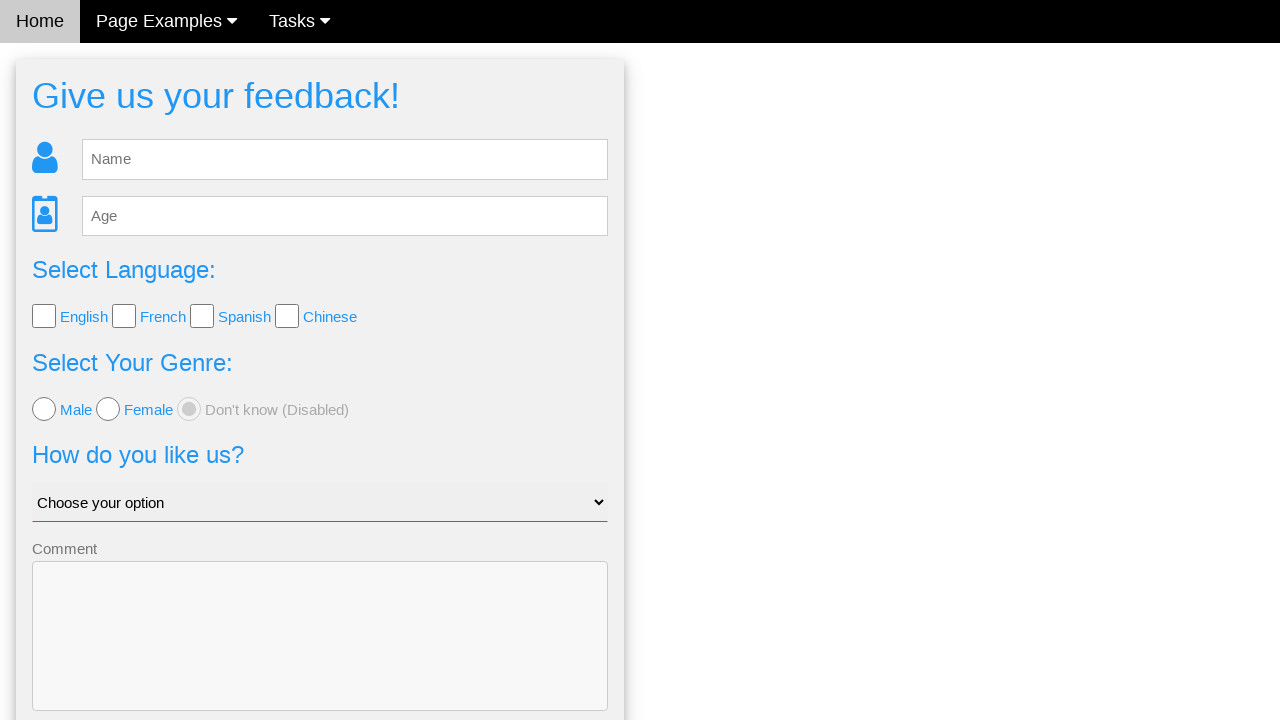

Feedback form loaded - name input field is visible
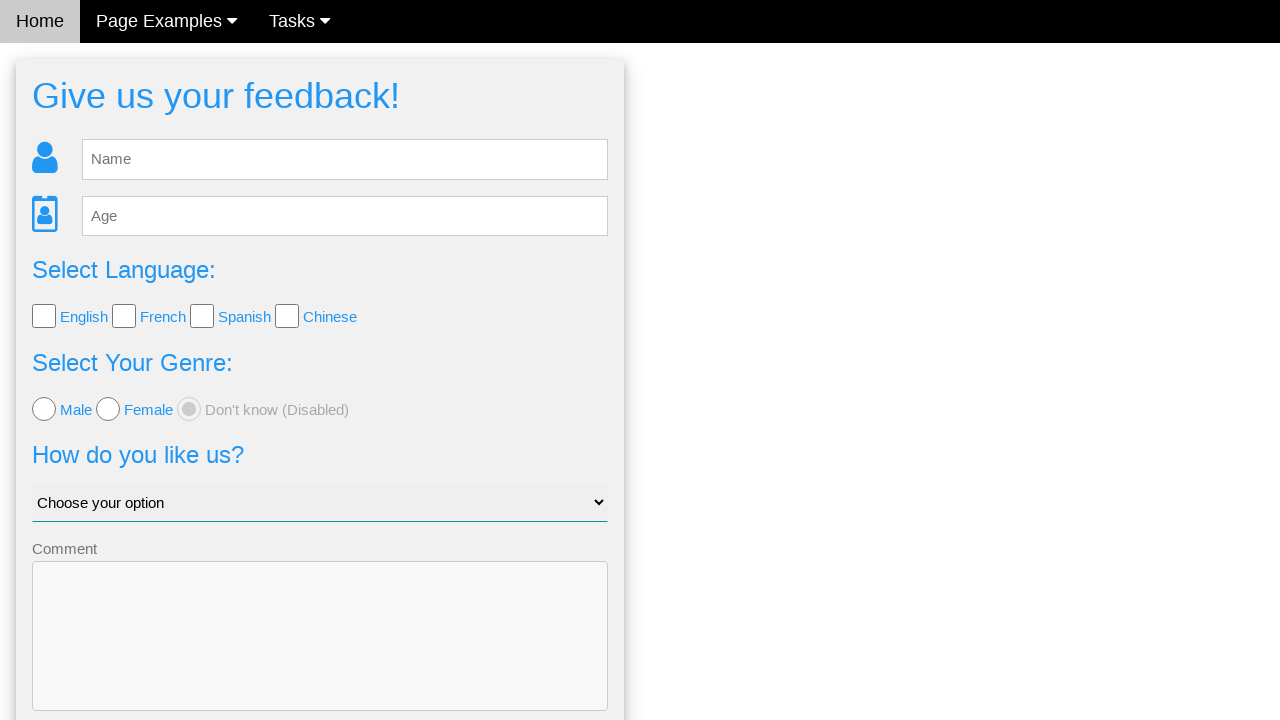

Clicked Send button without entering any data at (320, 656) on button[type='submit'], input[type='submit'], .btn-primary
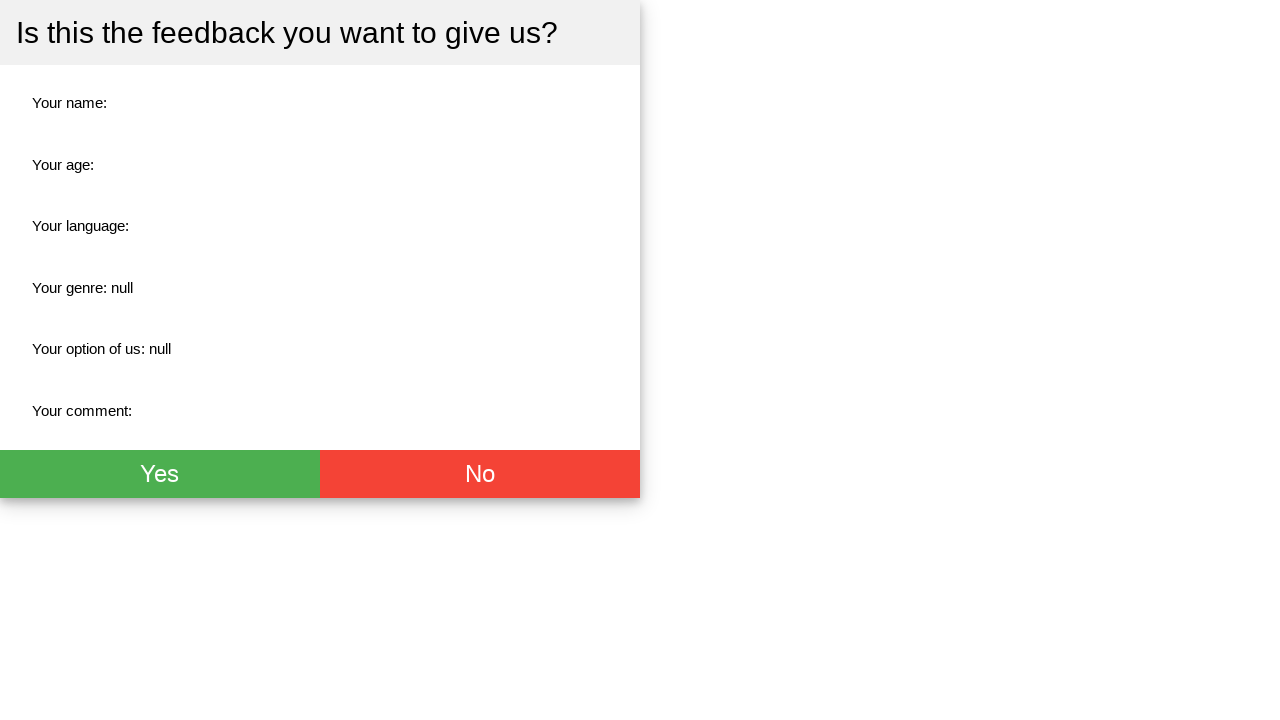

Feedback confirmation page loaded with buttons visible
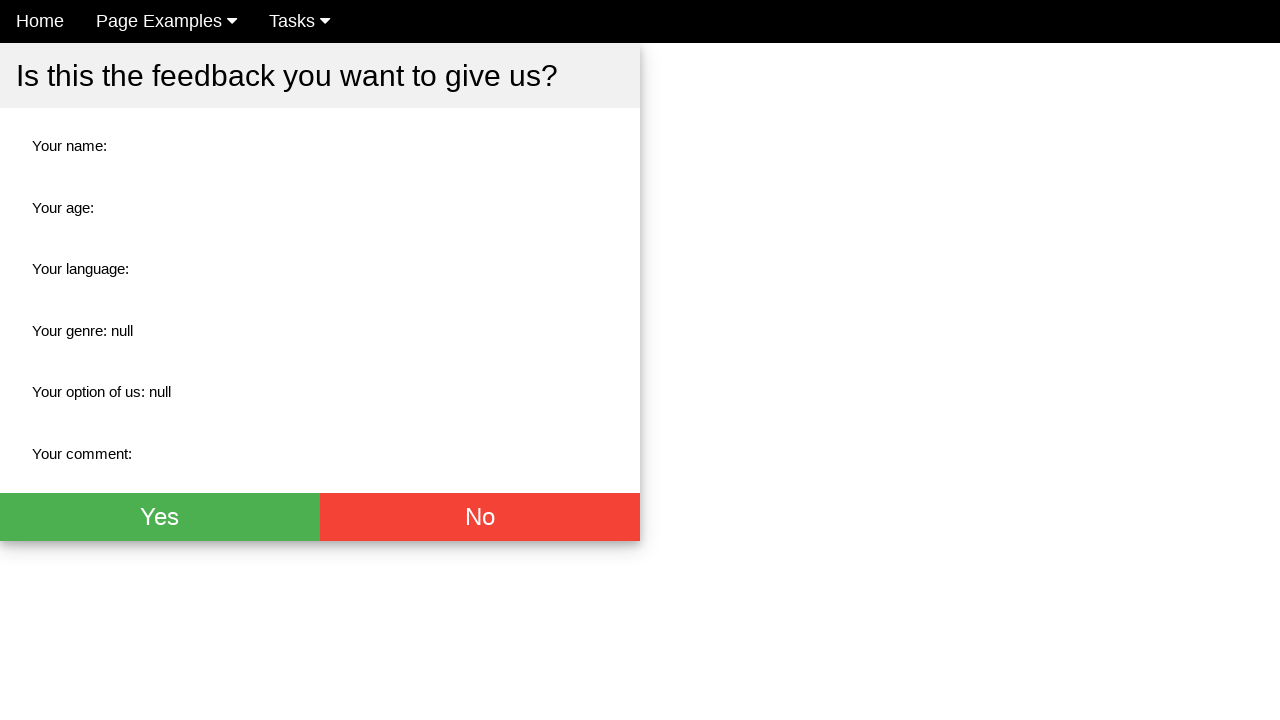

Yes button is visible on confirmation page
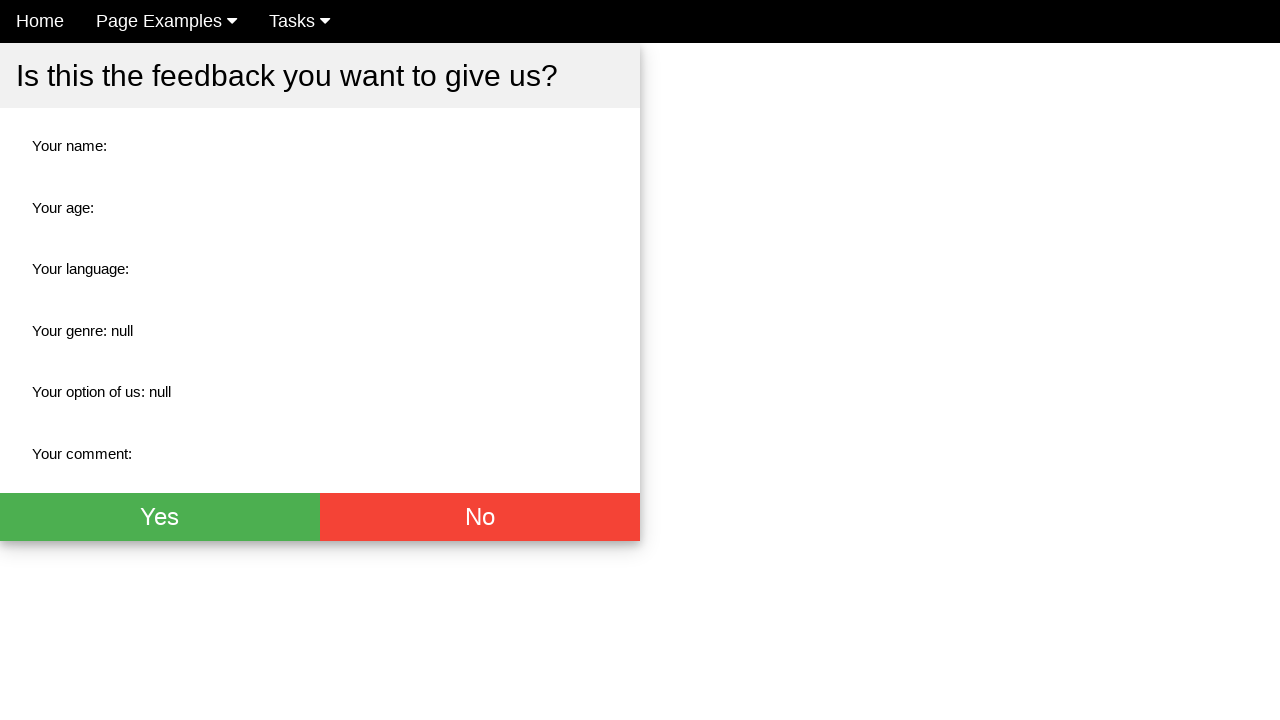

No button is visible on confirmation page
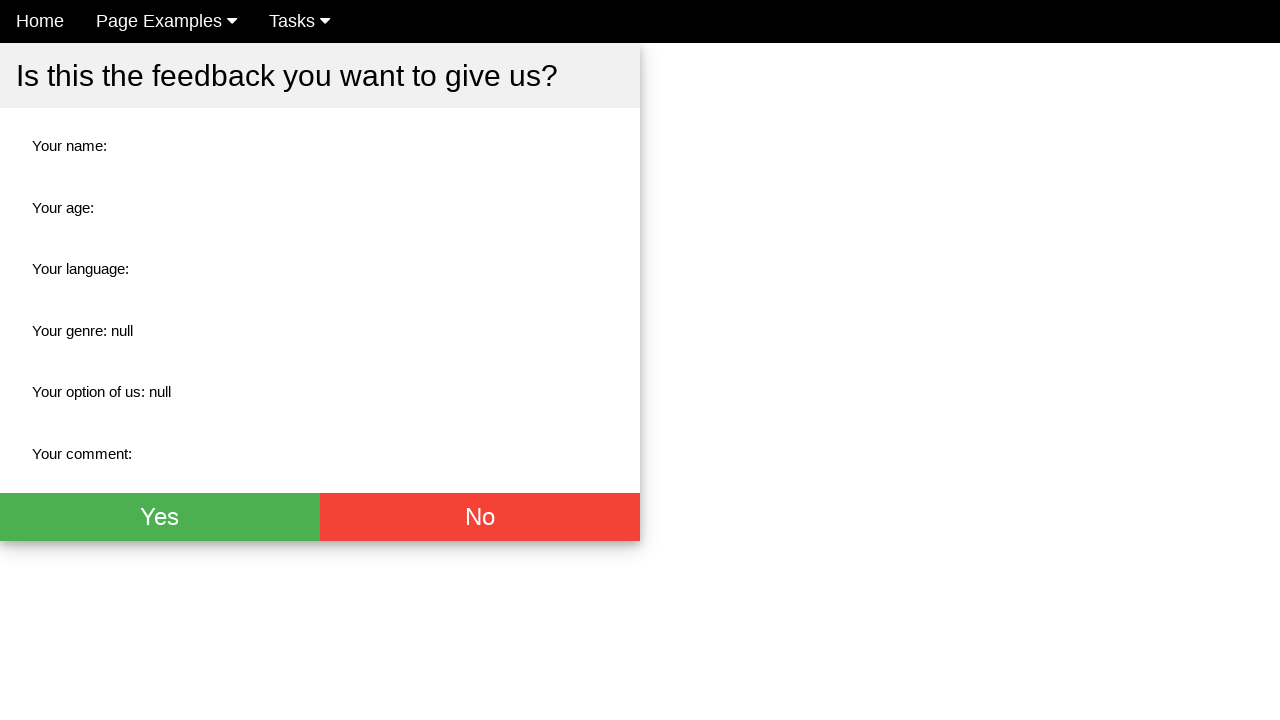

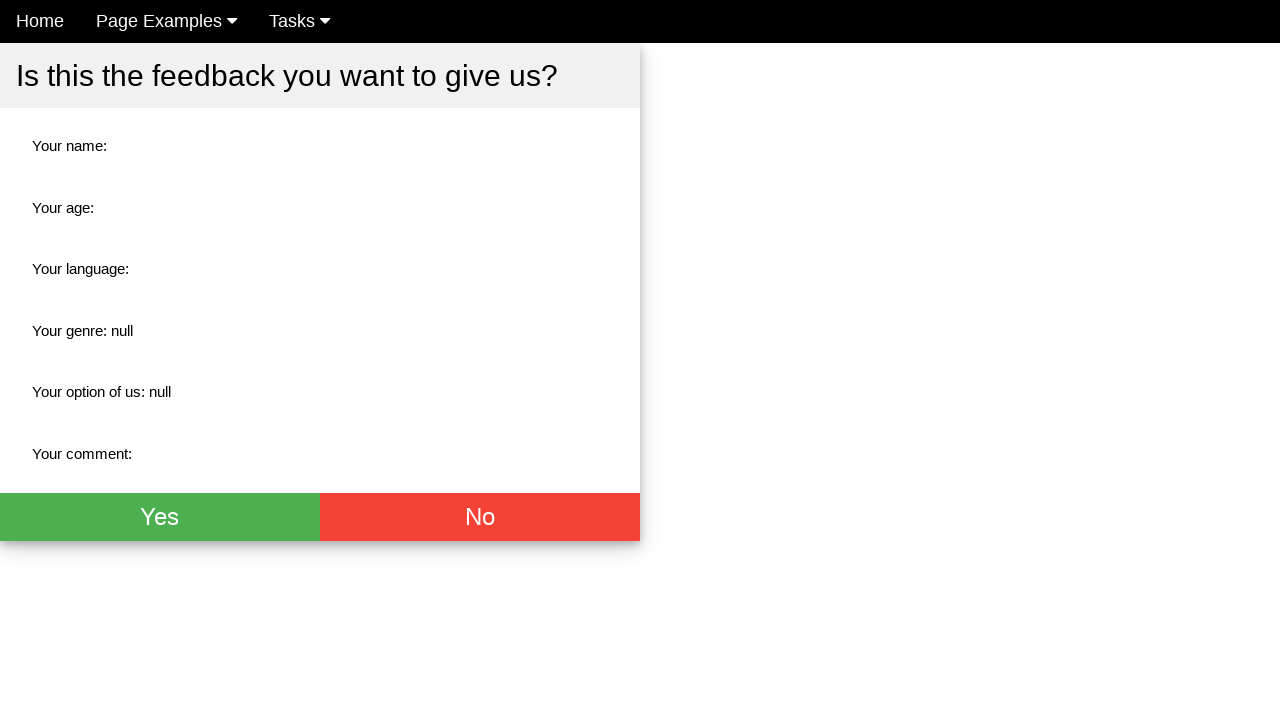